Tests that the complete all checkbox updates its state when individual items are completed or cleared

Starting URL: https://demo.playwright.dev/todomvc

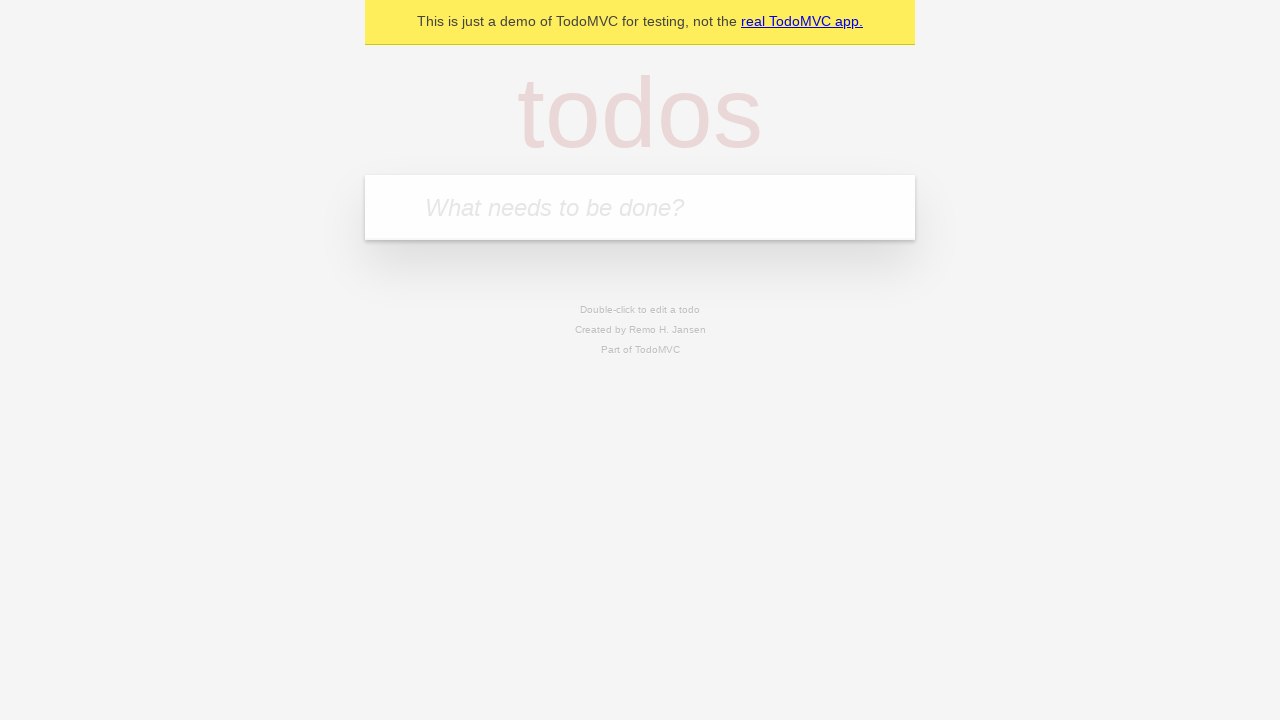

Filled todo input with 'buy some cheese' on internal:attr=[placeholder="What needs to be done?"i]
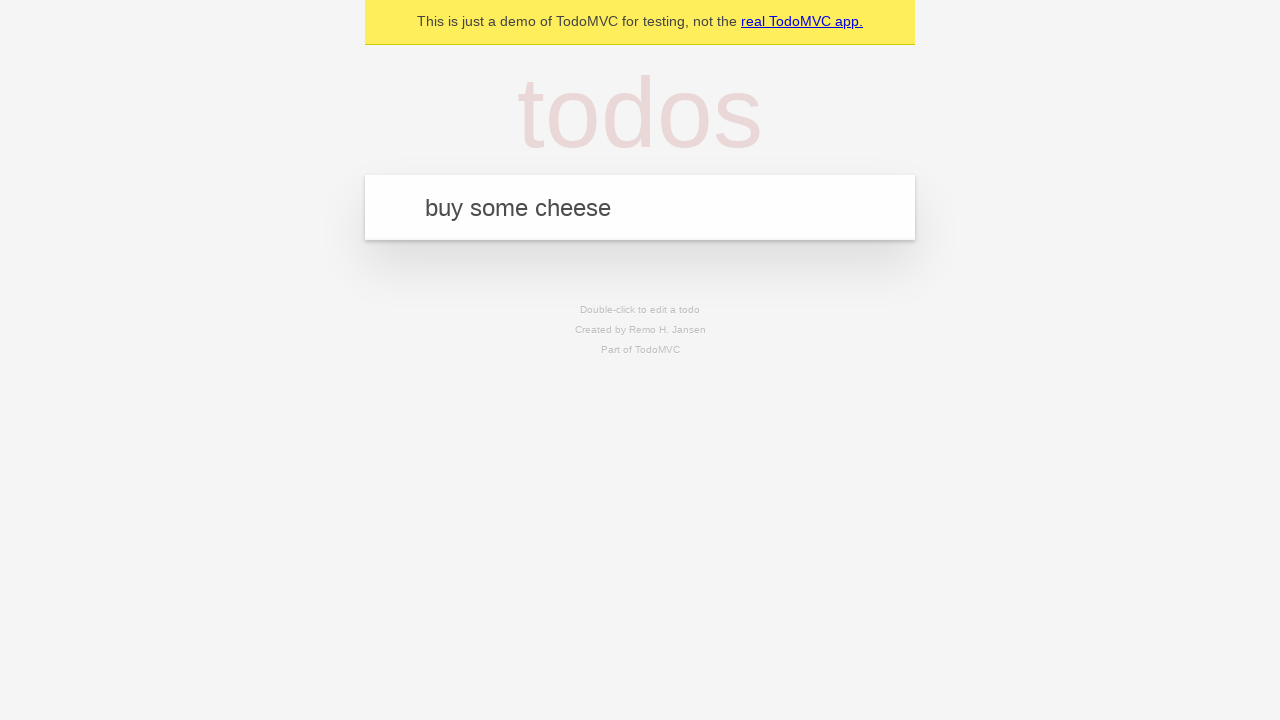

Pressed Enter to add todo 'buy some cheese' on internal:attr=[placeholder="What needs to be done?"i]
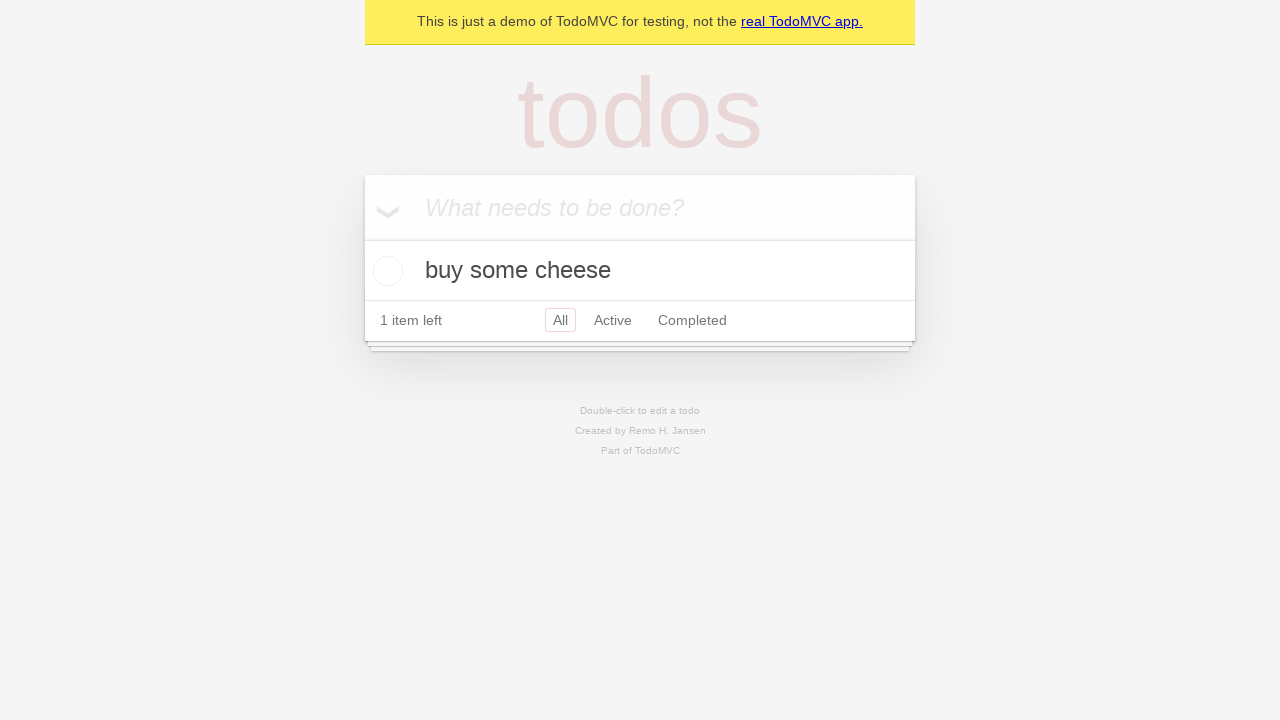

Filled todo input with 'feed the cat' on internal:attr=[placeholder="What needs to be done?"i]
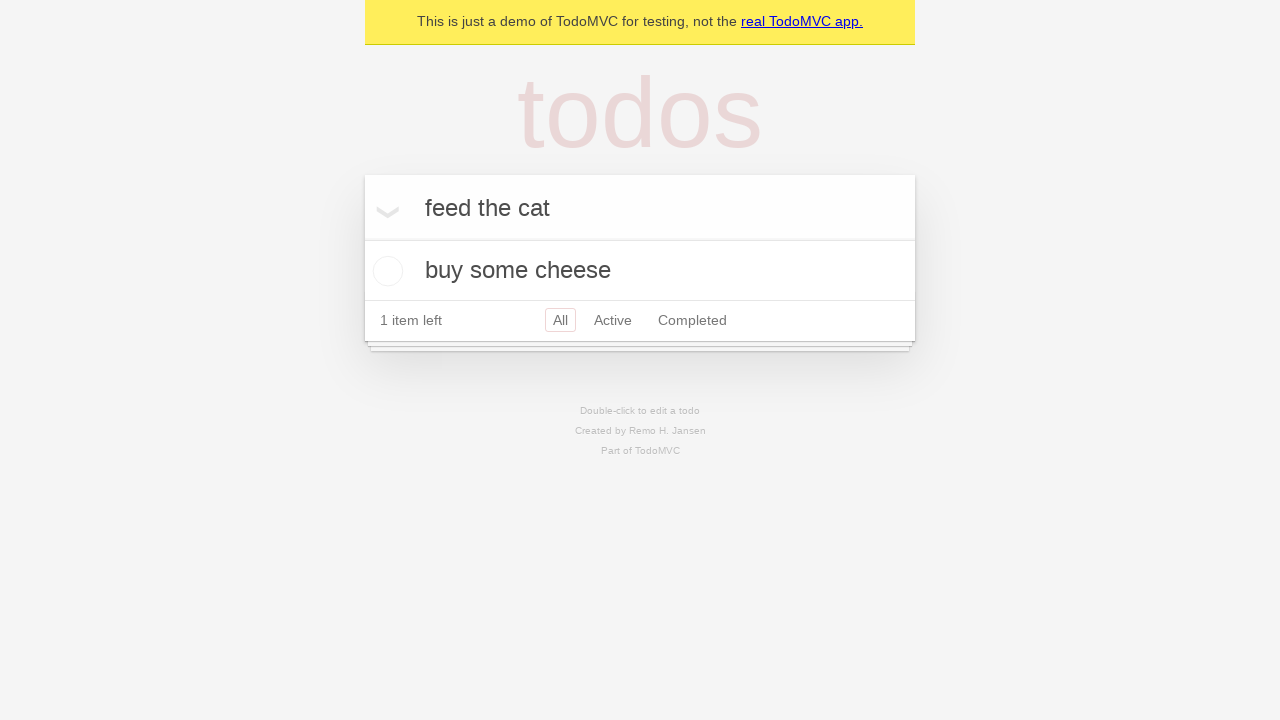

Pressed Enter to add todo 'feed the cat' on internal:attr=[placeholder="What needs to be done?"i]
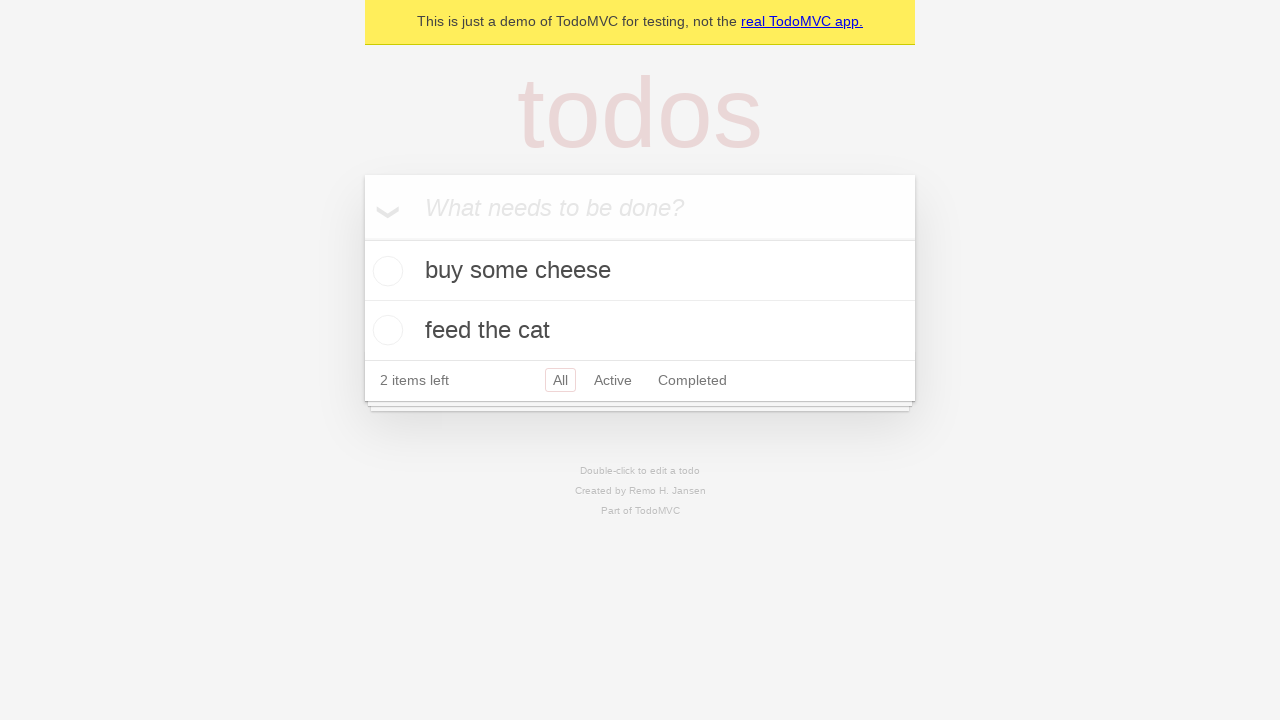

Filled todo input with 'book a doctors appointment' on internal:attr=[placeholder="What needs to be done?"i]
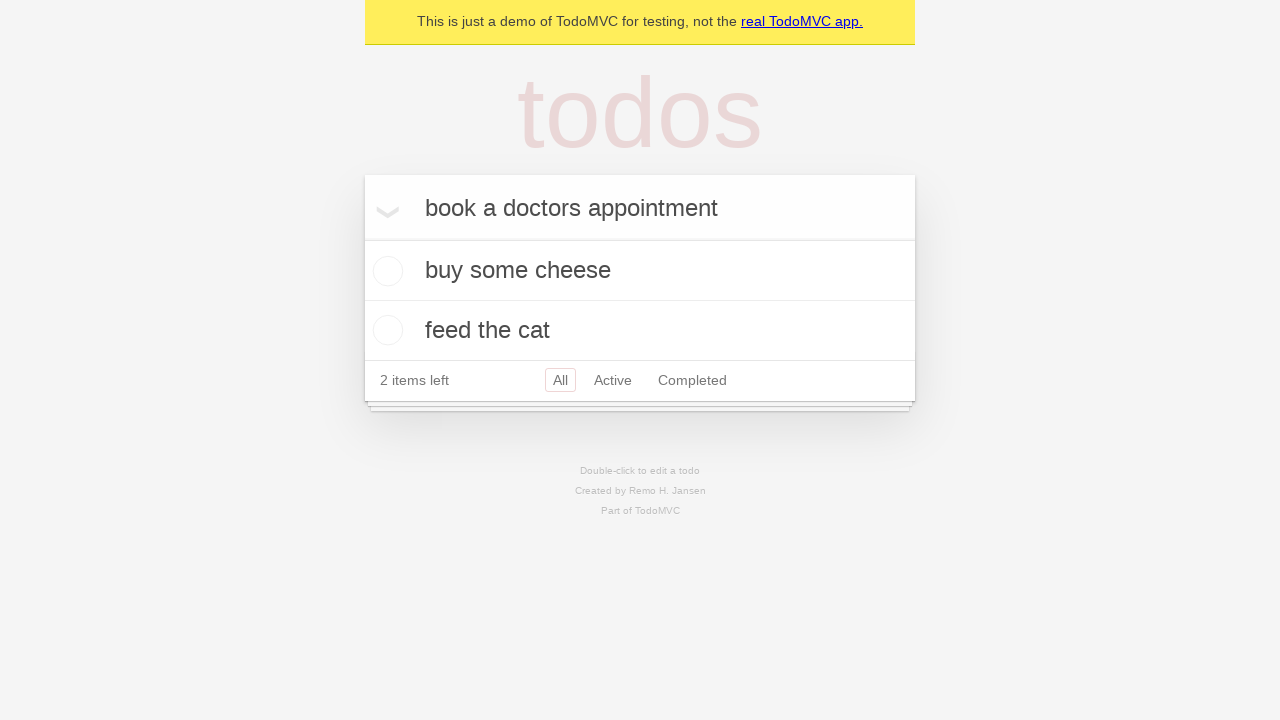

Pressed Enter to add todo 'book a doctors appointment' on internal:attr=[placeholder="What needs to be done?"i]
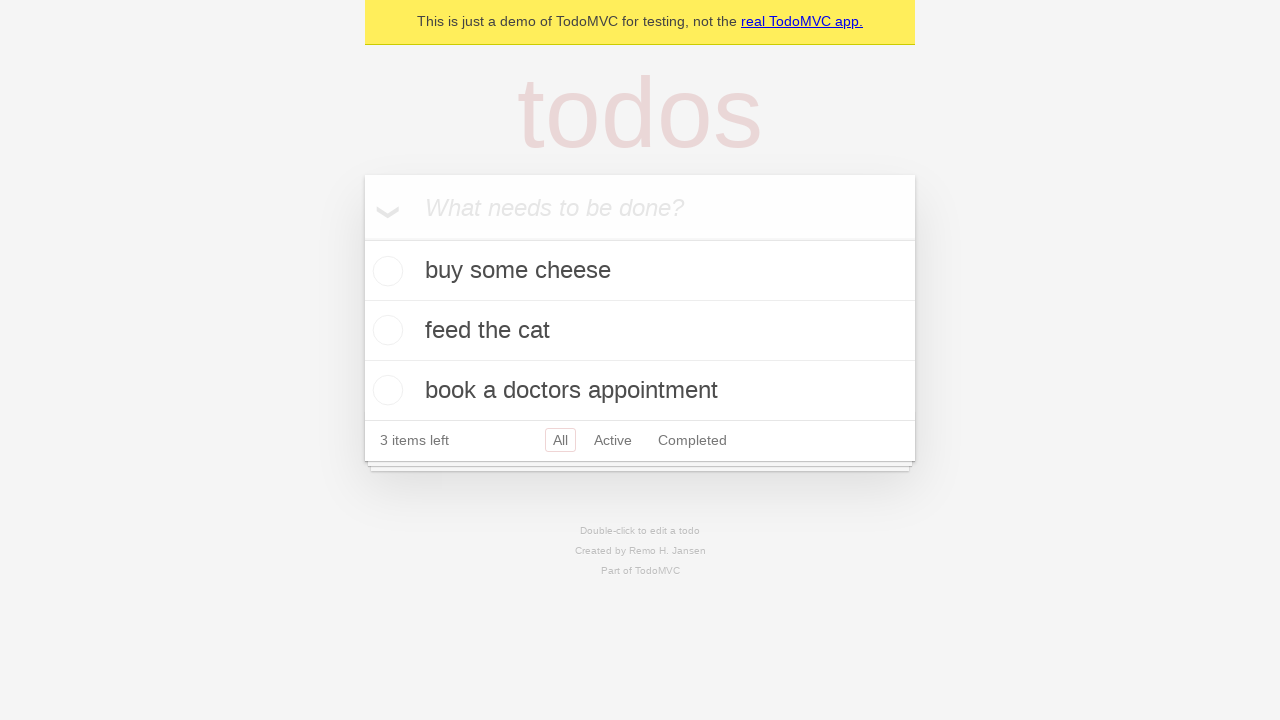

Checked 'Mark all as complete' checkbox to complete all todos at (362, 238) on internal:label="Mark all as complete"i
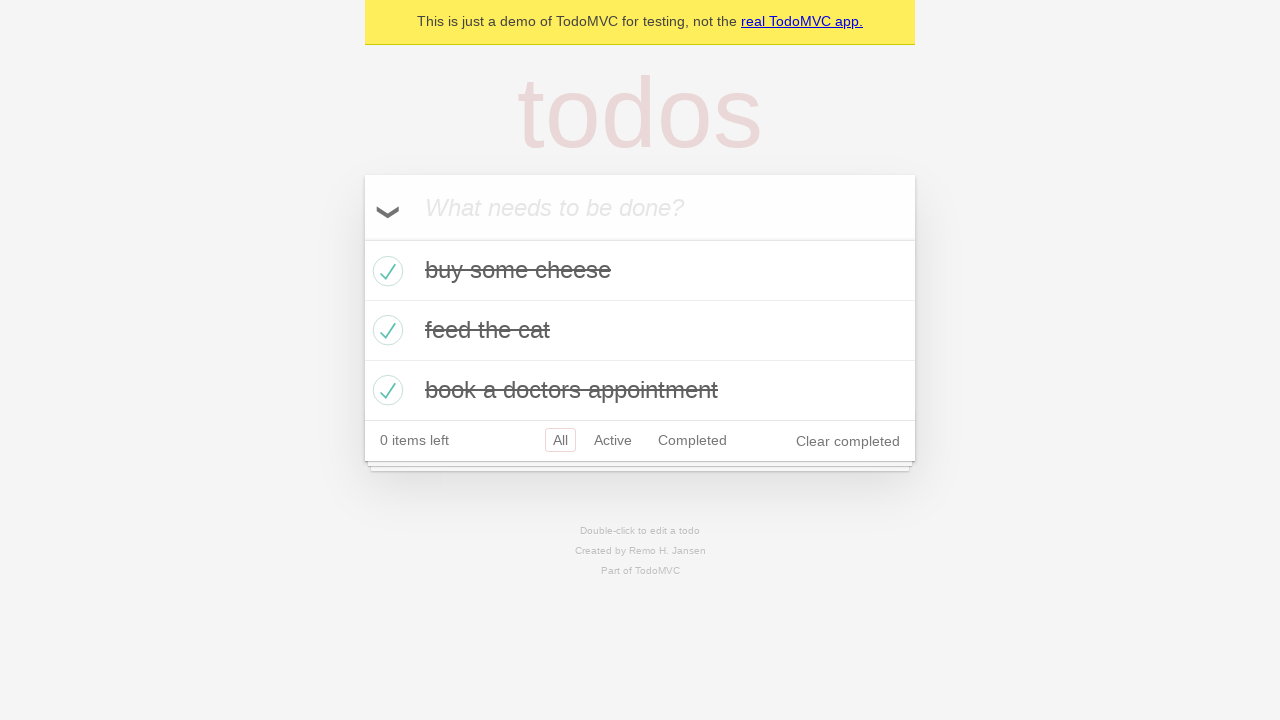

Unchecked the first todo item at (385, 271) on internal:testid=[data-testid="todo-item"s] >> nth=0 >> internal:role=checkbox
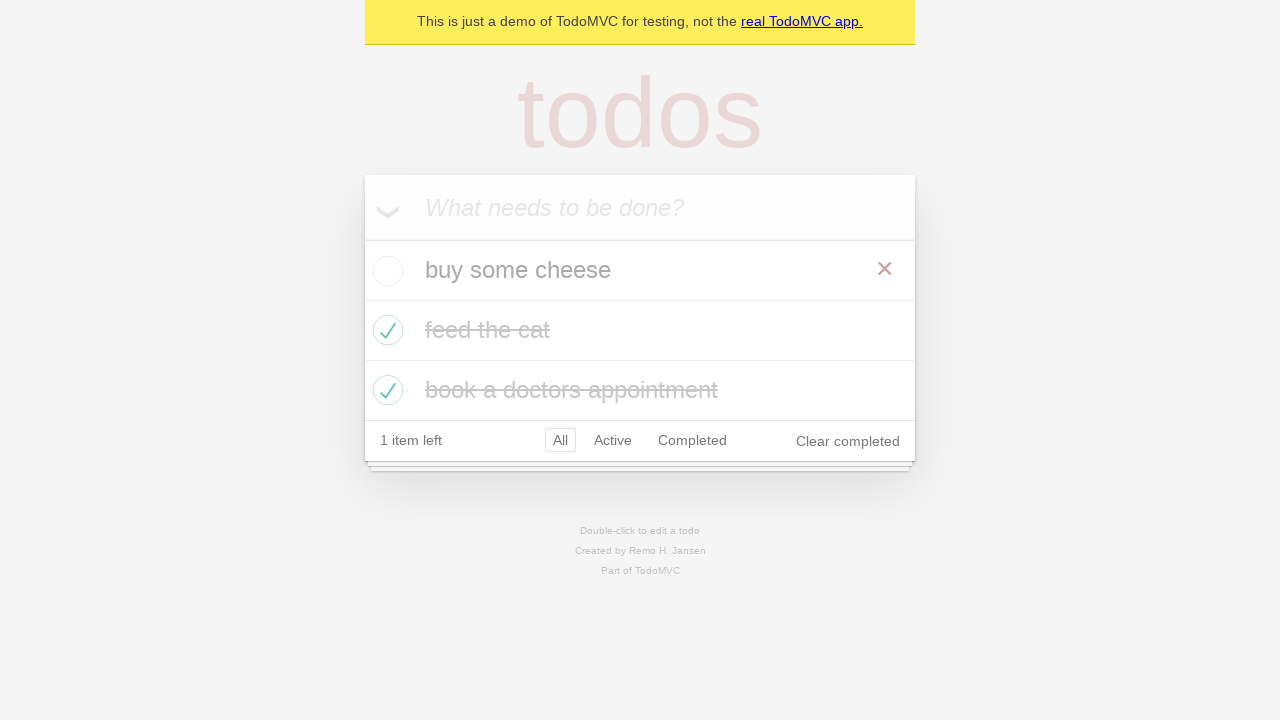

Checked the first todo item again at (385, 271) on internal:testid=[data-testid="todo-item"s] >> nth=0 >> internal:role=checkbox
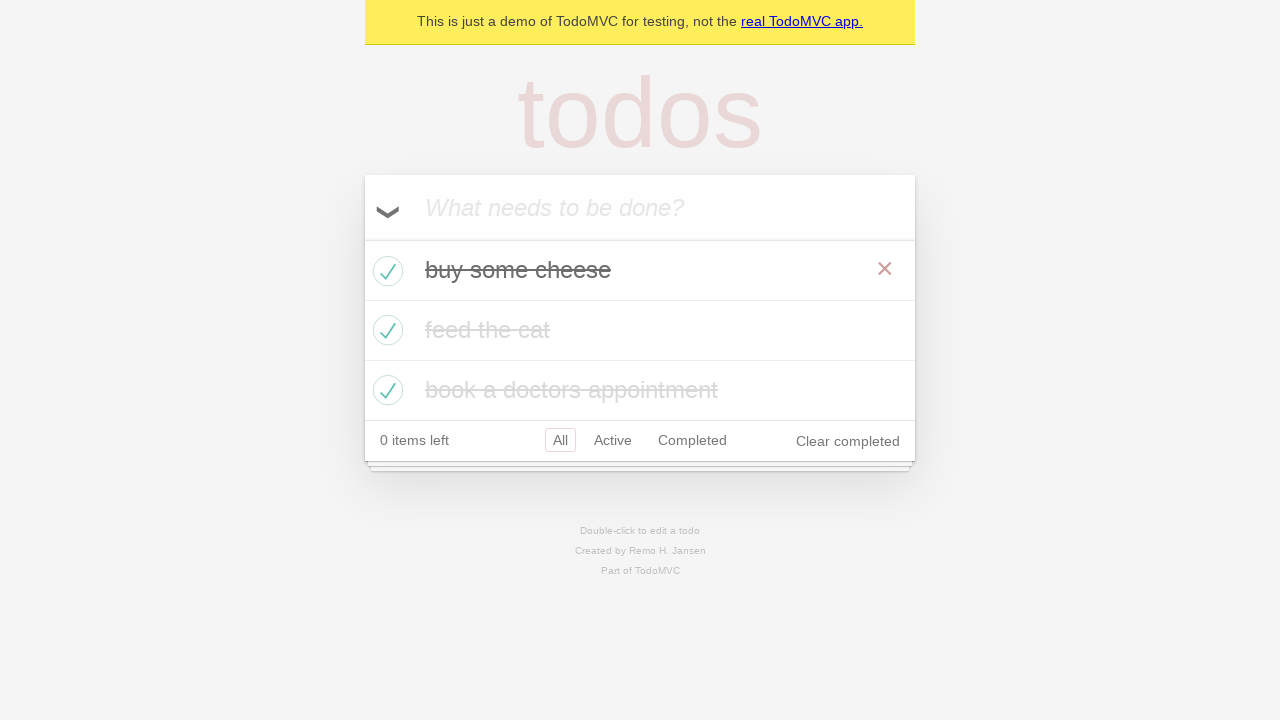

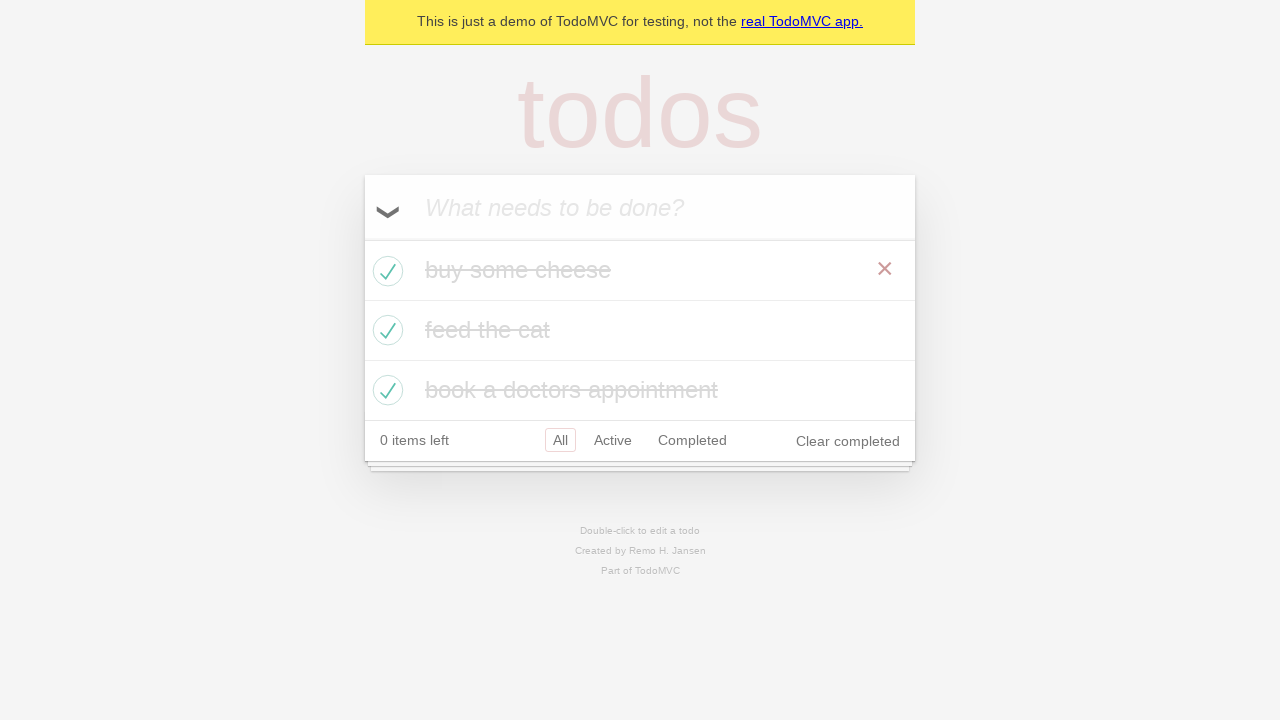